Tests date picker functionality by clearing the field, entering a new date, and submitting

Starting URL: https://demoqa.com/date-picker

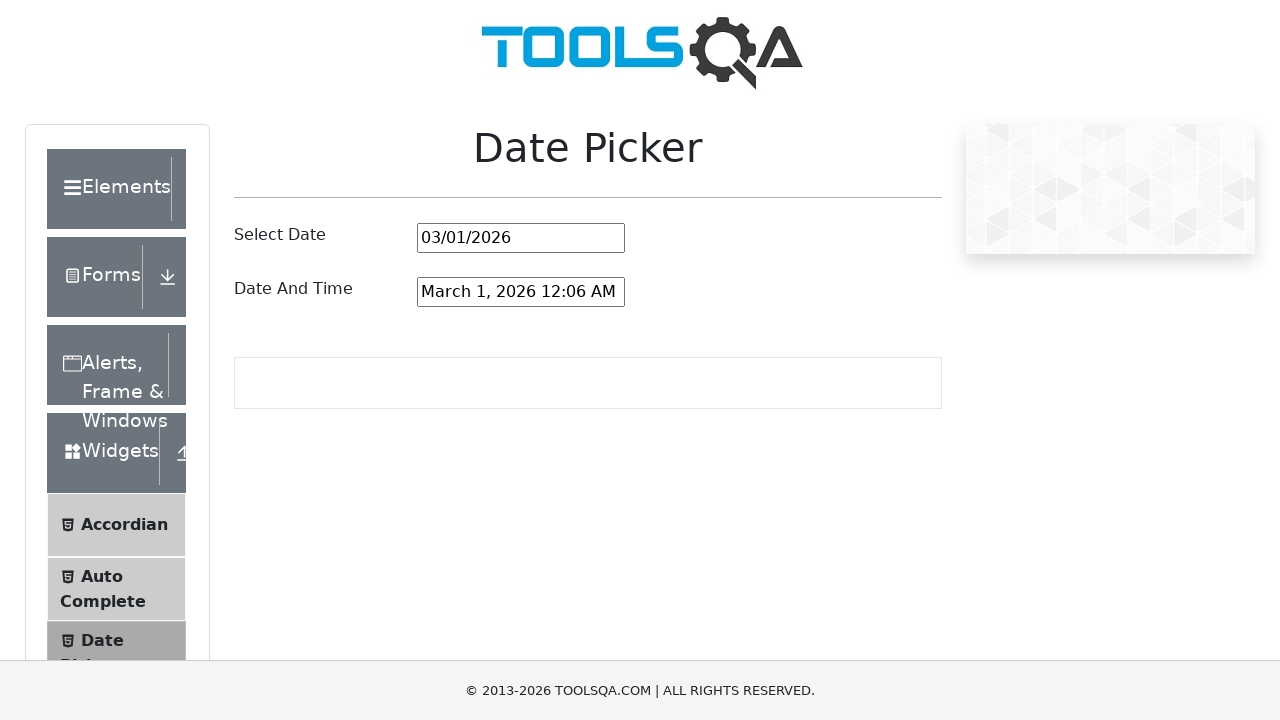

Cleared the date picker input field on #datePickerMonthYearInput
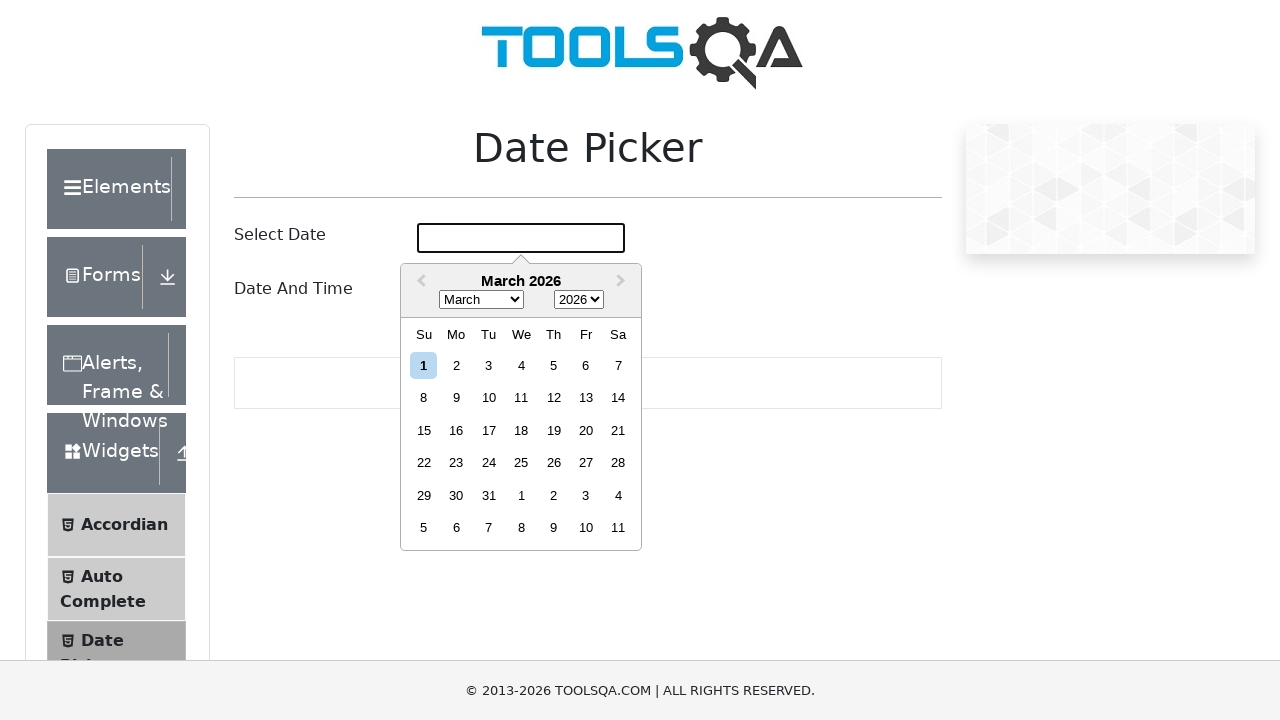

Entered new date '05/08/1993' into date picker on #datePickerMonthYearInput
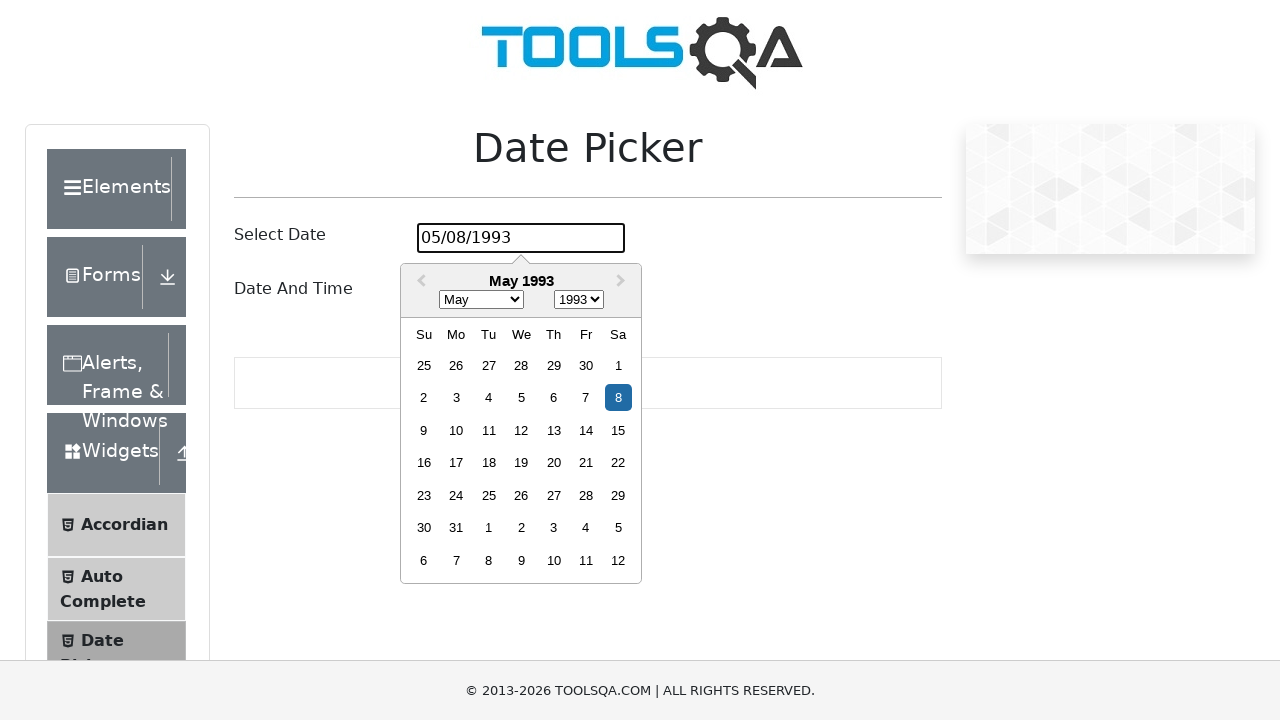

Pressed Enter to confirm the date selection on #datePickerMonthYearInput
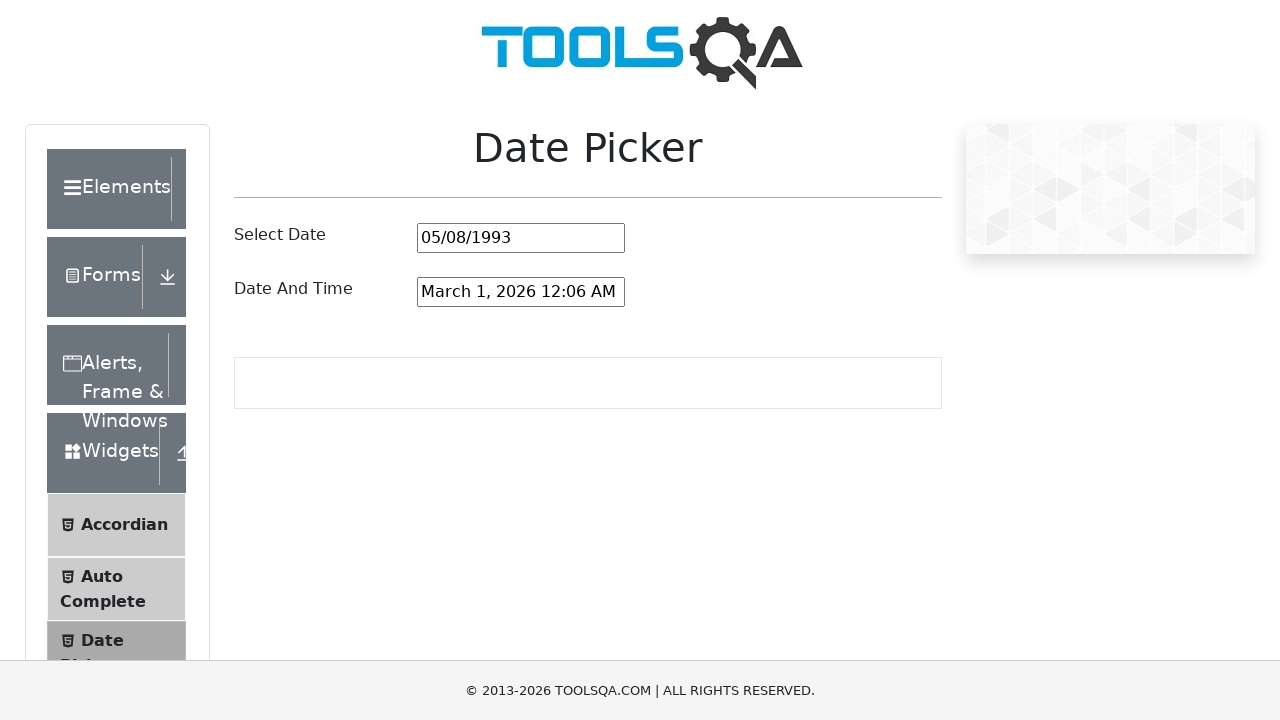

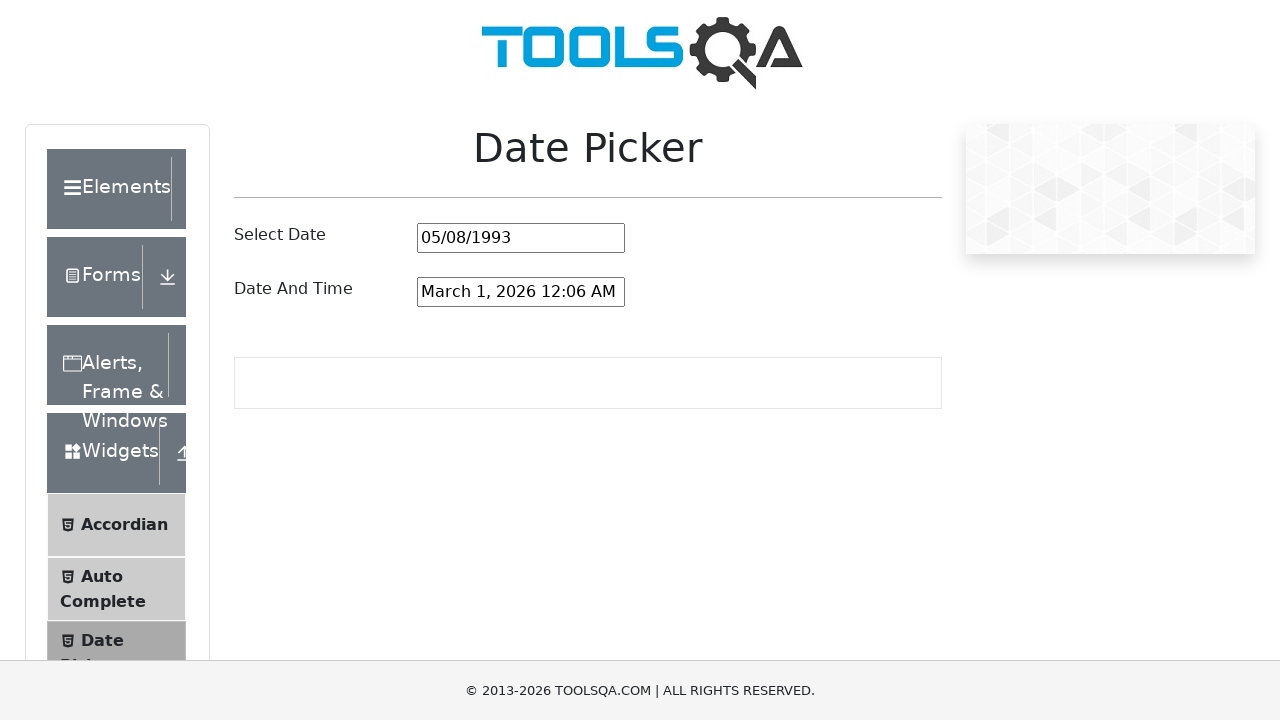